Navigates to Guru99 website and verifies the page title matches the expected value "Meet Guru99"

Starting URL: http://www.guru99.com/

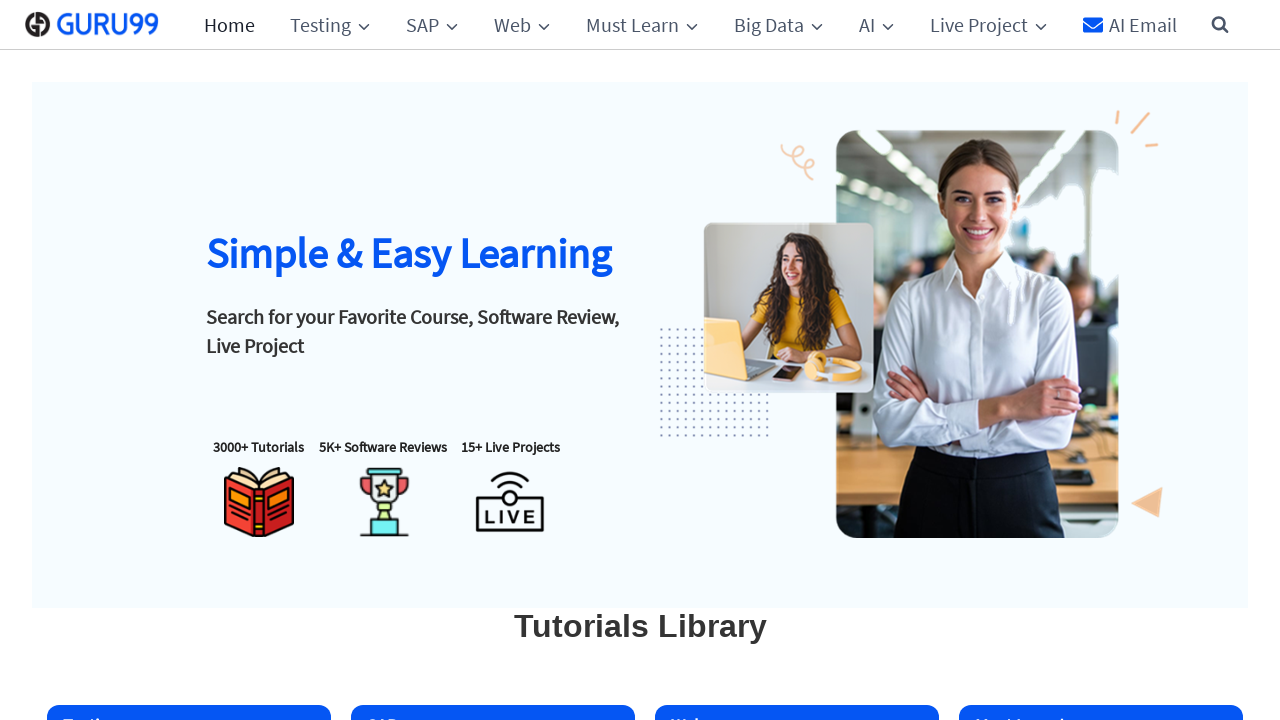

Navigated to Guru99 website at http://www.guru99.com/
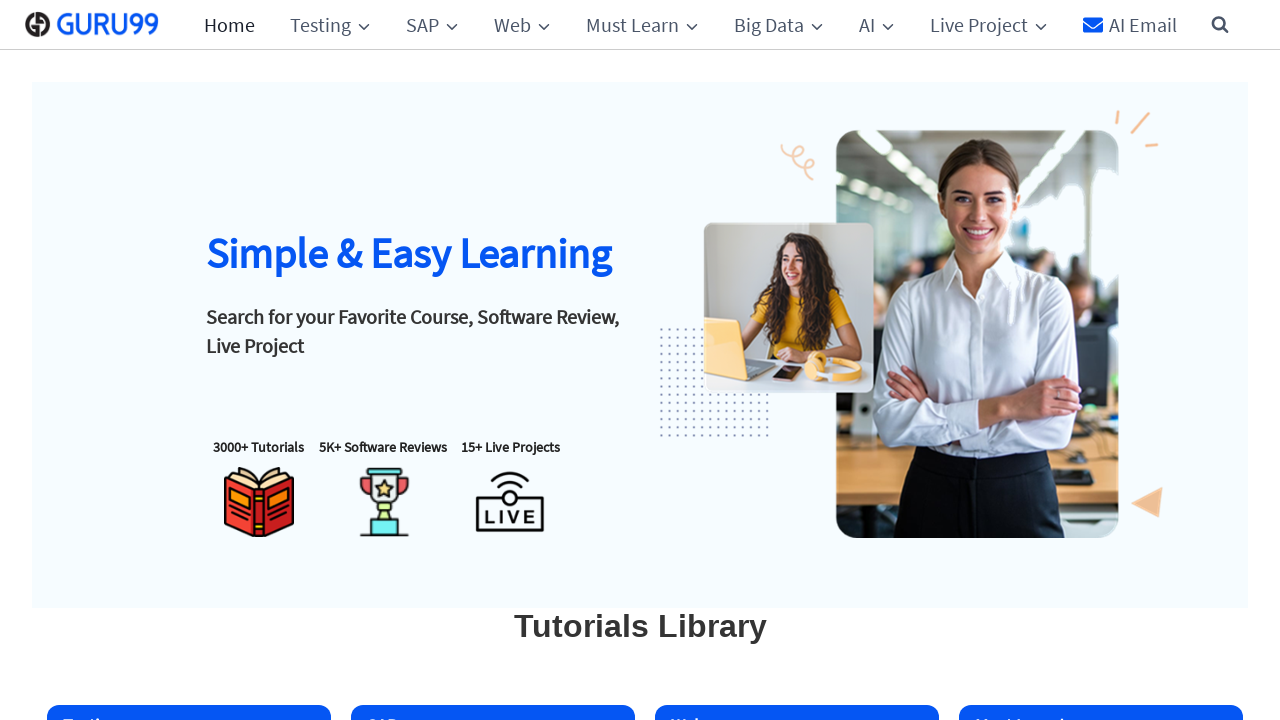

Set viewport size to 1920x1080
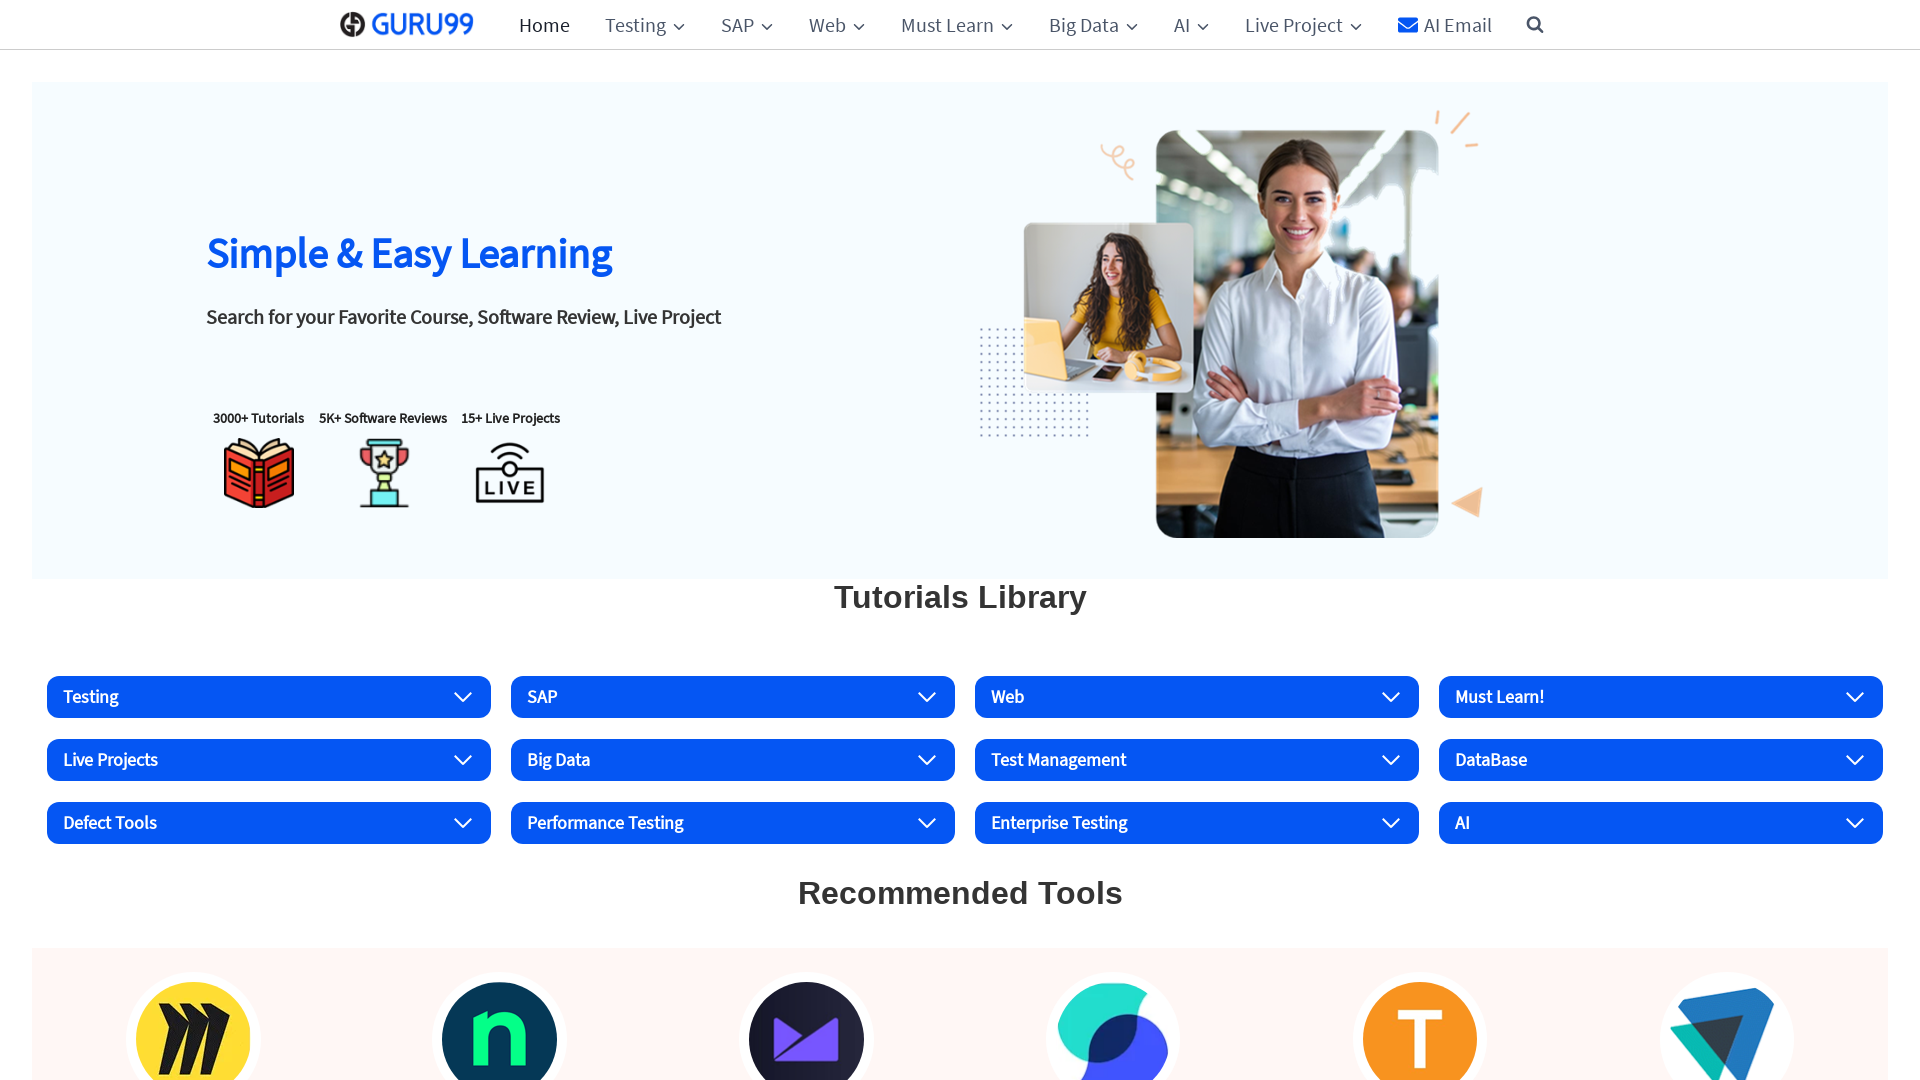

Retrieved page title: 'Guru99: Free Online Tutorials and Business Software Reviews'
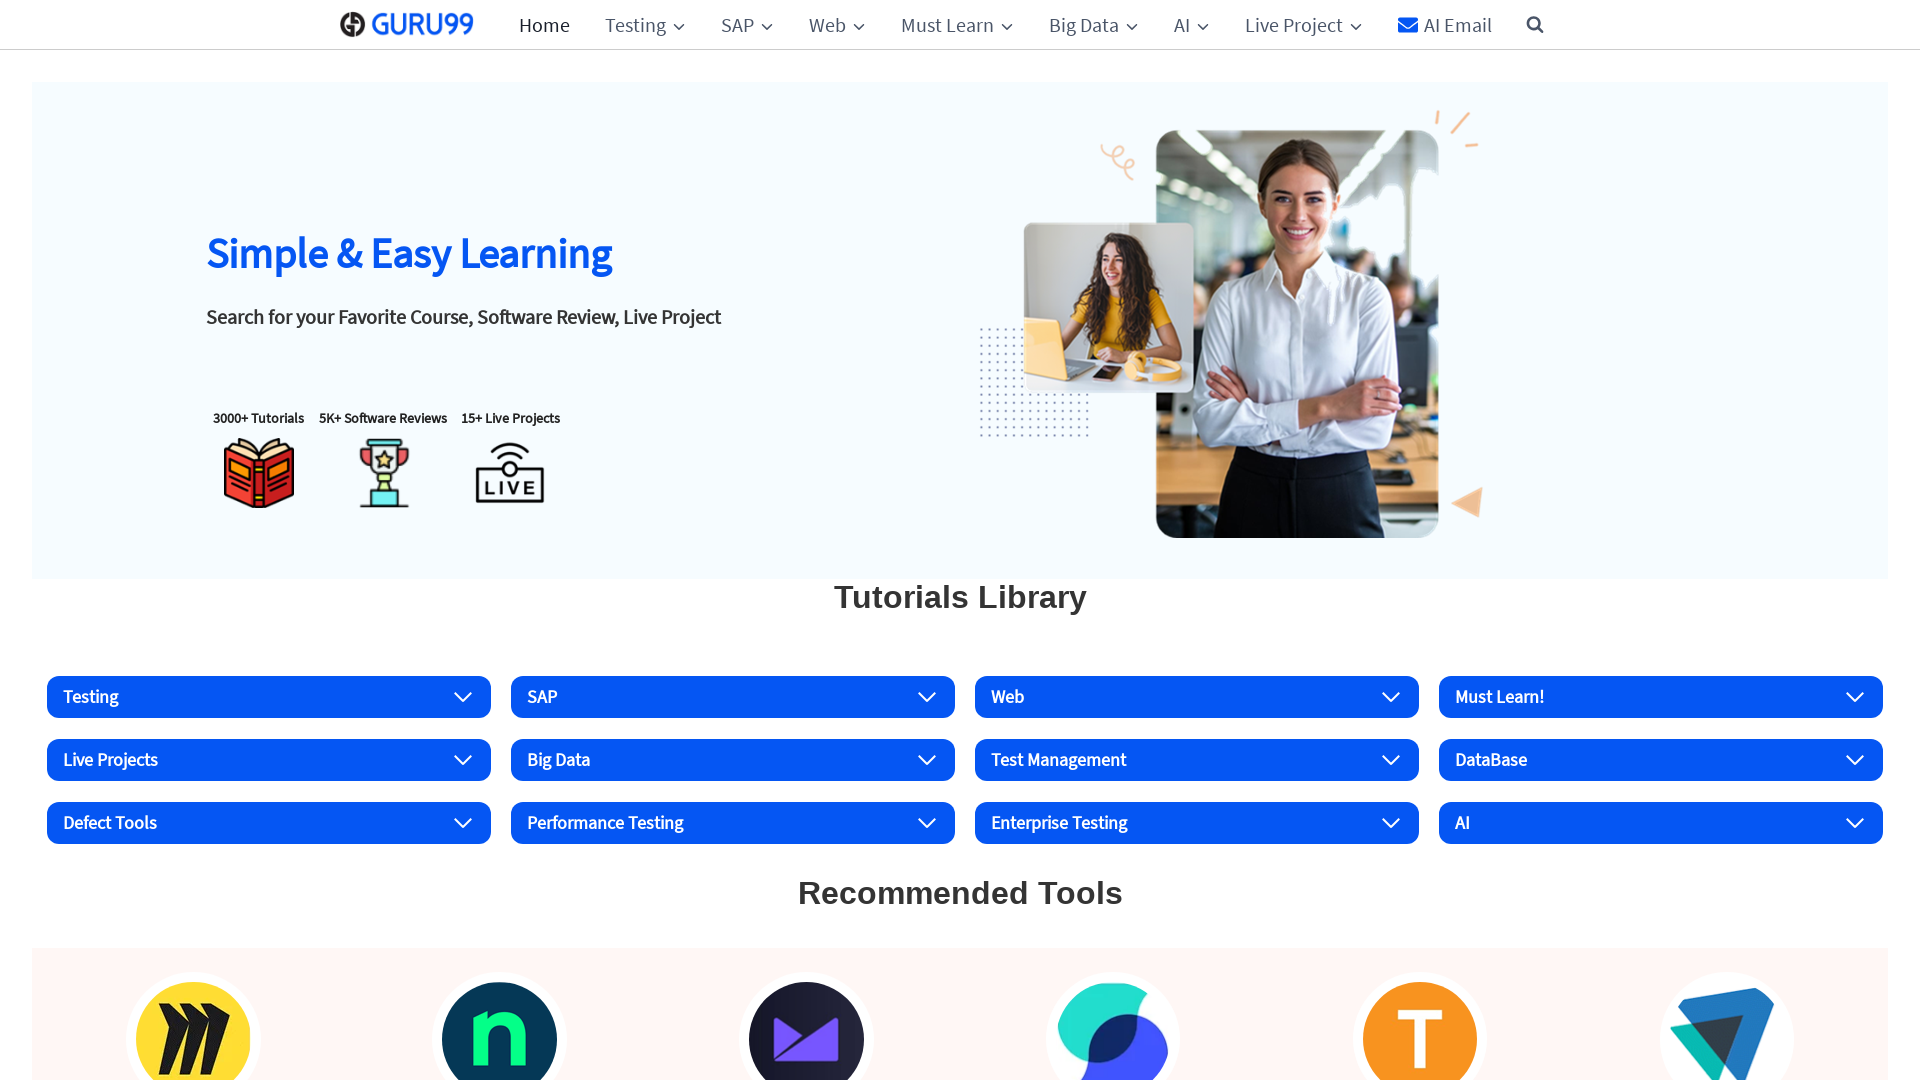

Test Failed - Page title 'Guru99: Free Online Tutorials and Business Software Reviews' does not match expected title 'Meet Guru99'
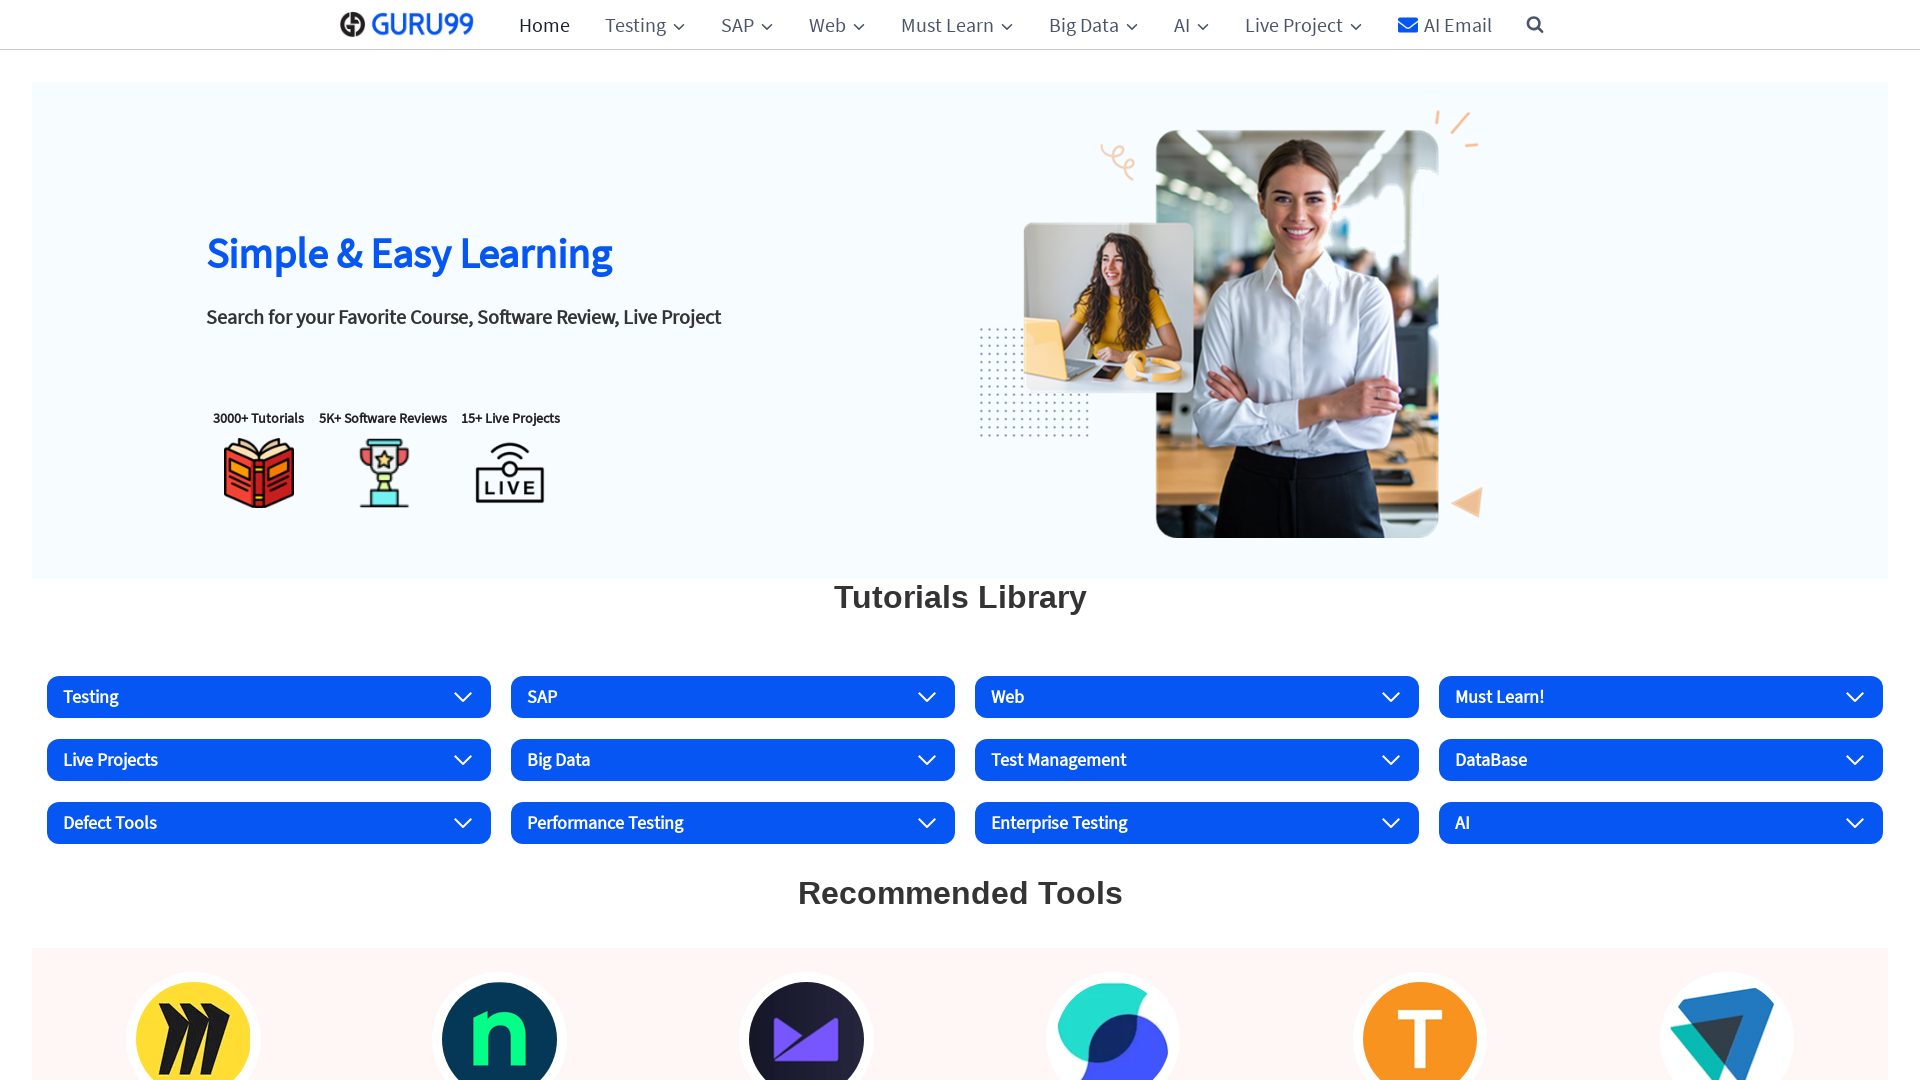

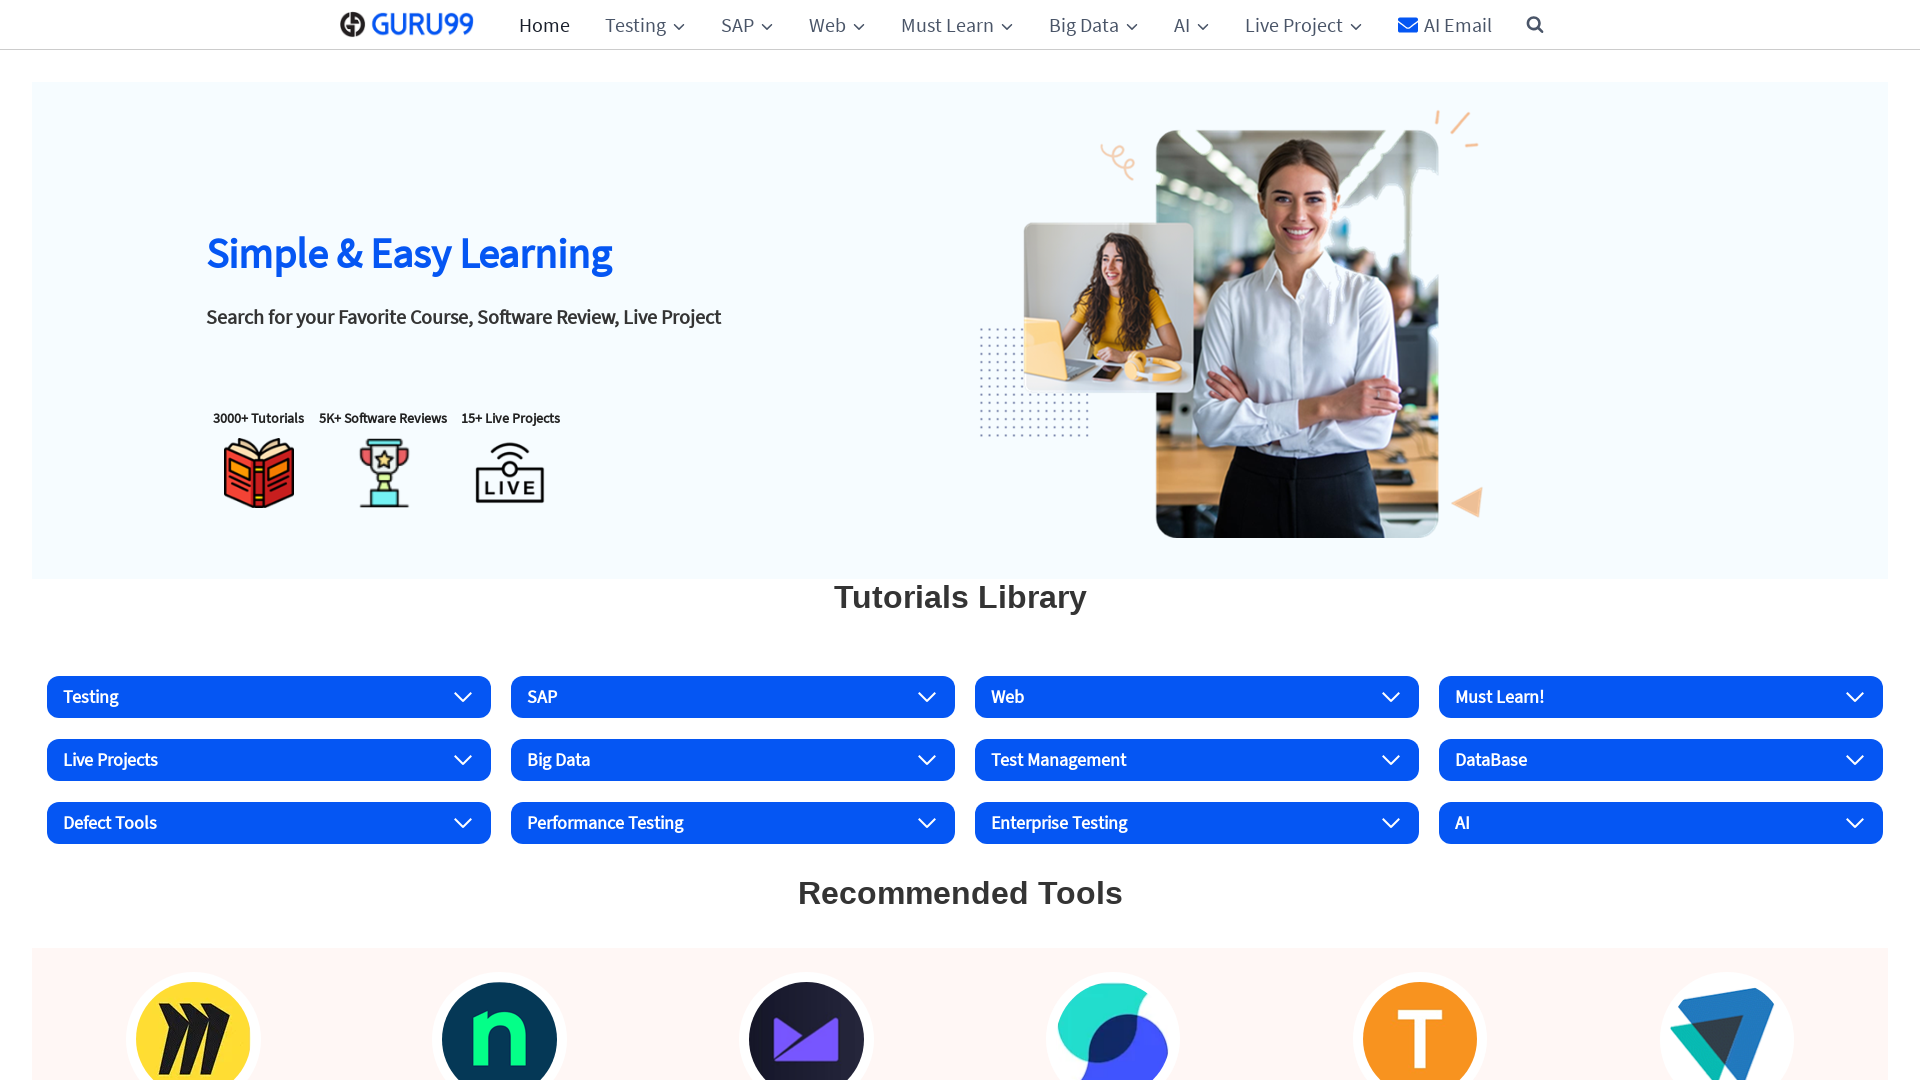